Tests that Clear completed button is hidden when there are no completed items

Starting URL: https://demo.playwright.dev/todomvc

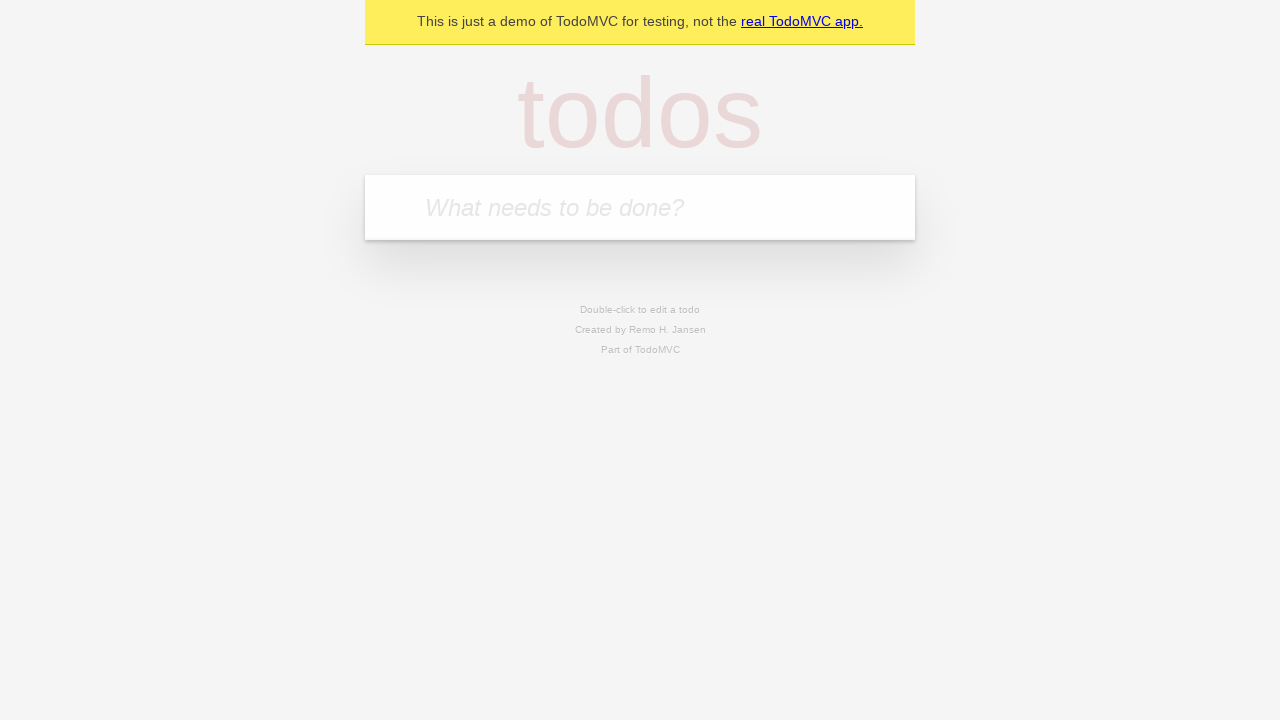

Filled todo input with 'buy some cheese' on internal:attr=[placeholder="What needs to be done?"i]
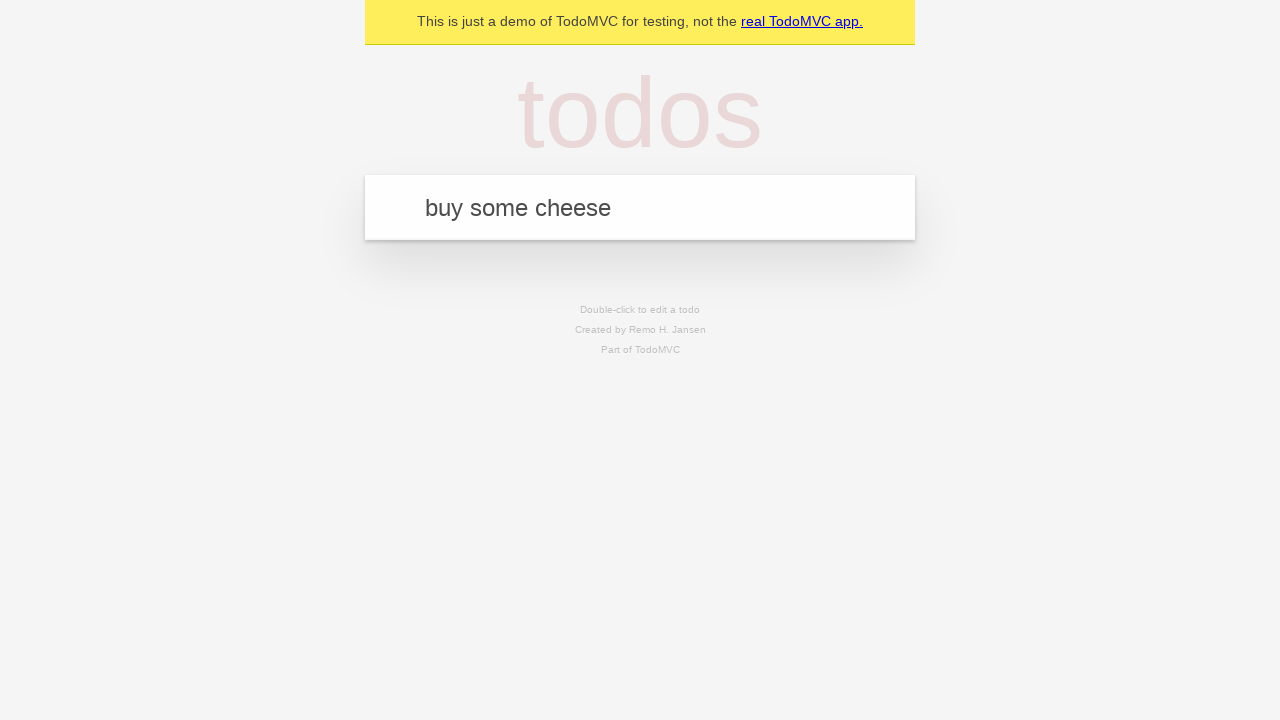

Pressed Enter to create first todo on internal:attr=[placeholder="What needs to be done?"i]
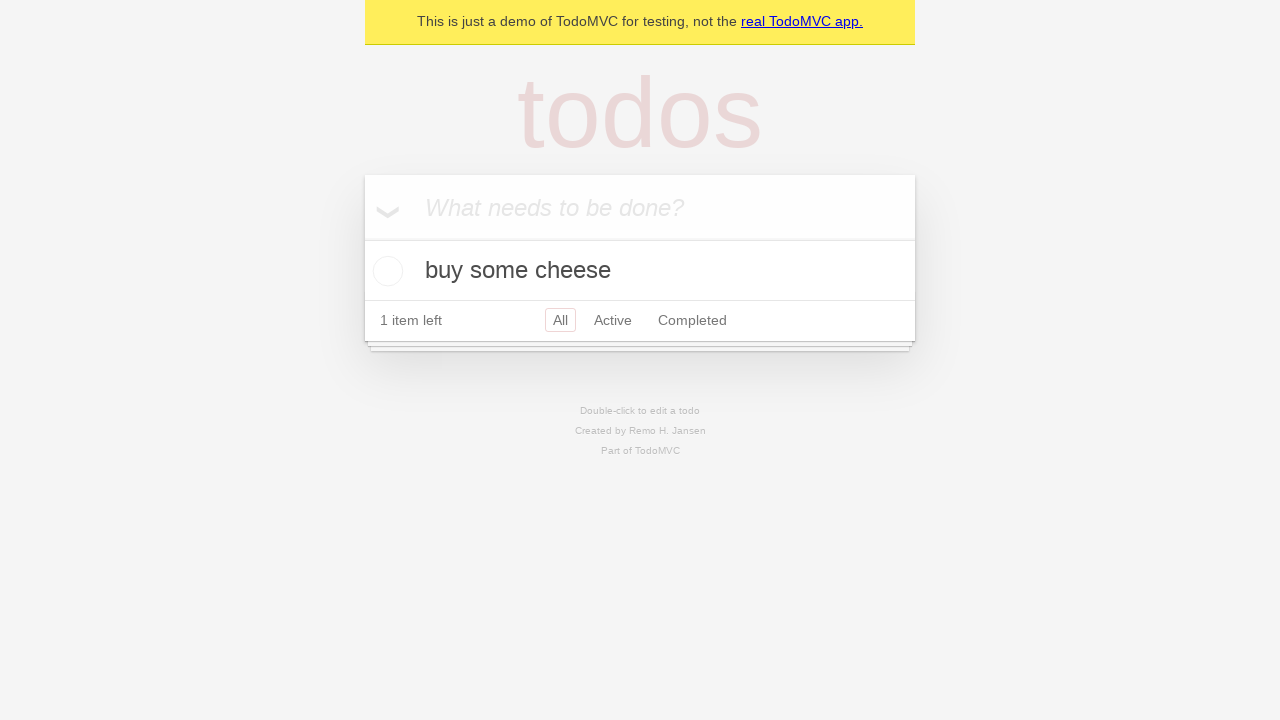

Filled todo input with 'feed the cat' on internal:attr=[placeholder="What needs to be done?"i]
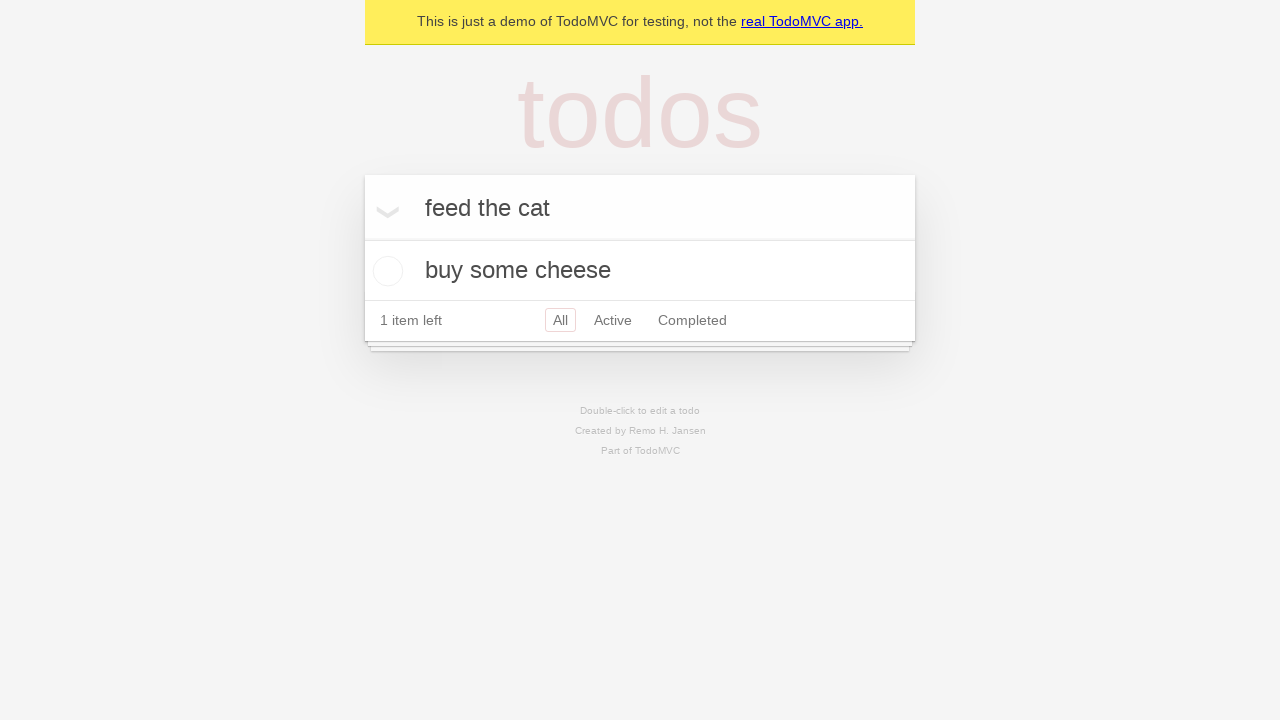

Pressed Enter to create second todo on internal:attr=[placeholder="What needs to be done?"i]
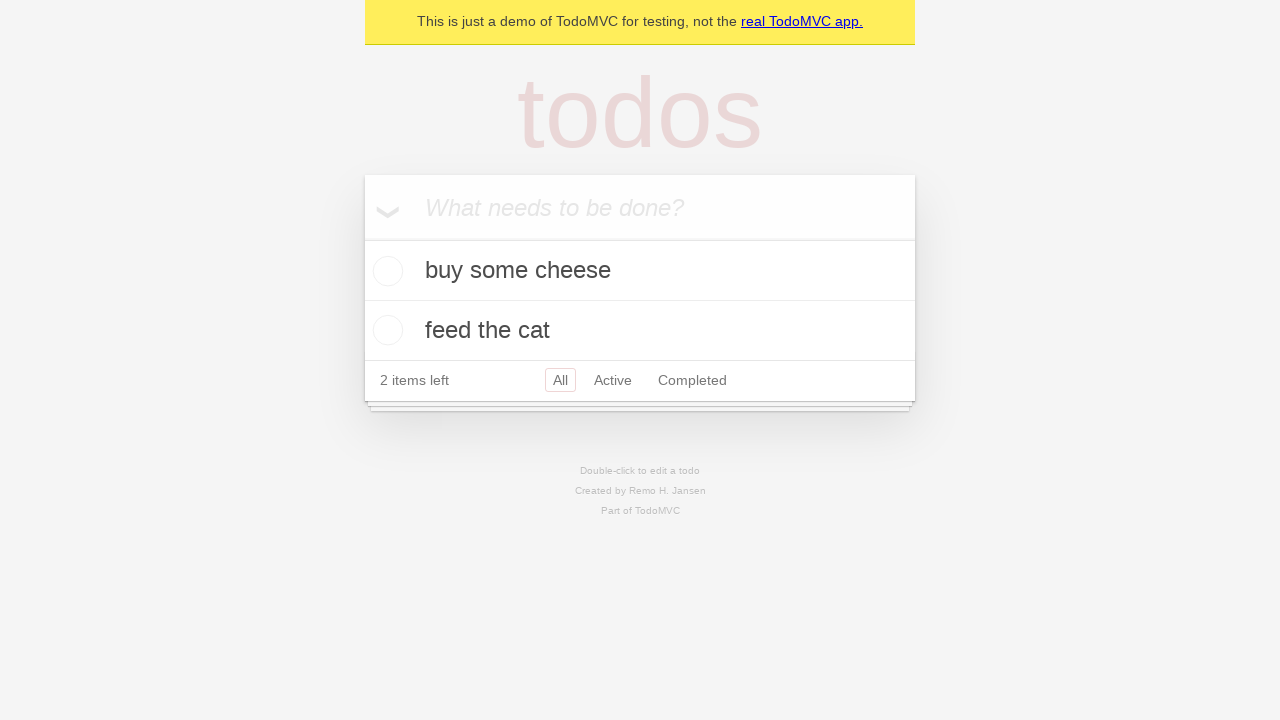

Filled todo input with 'book a doctors appointment' on internal:attr=[placeholder="What needs to be done?"i]
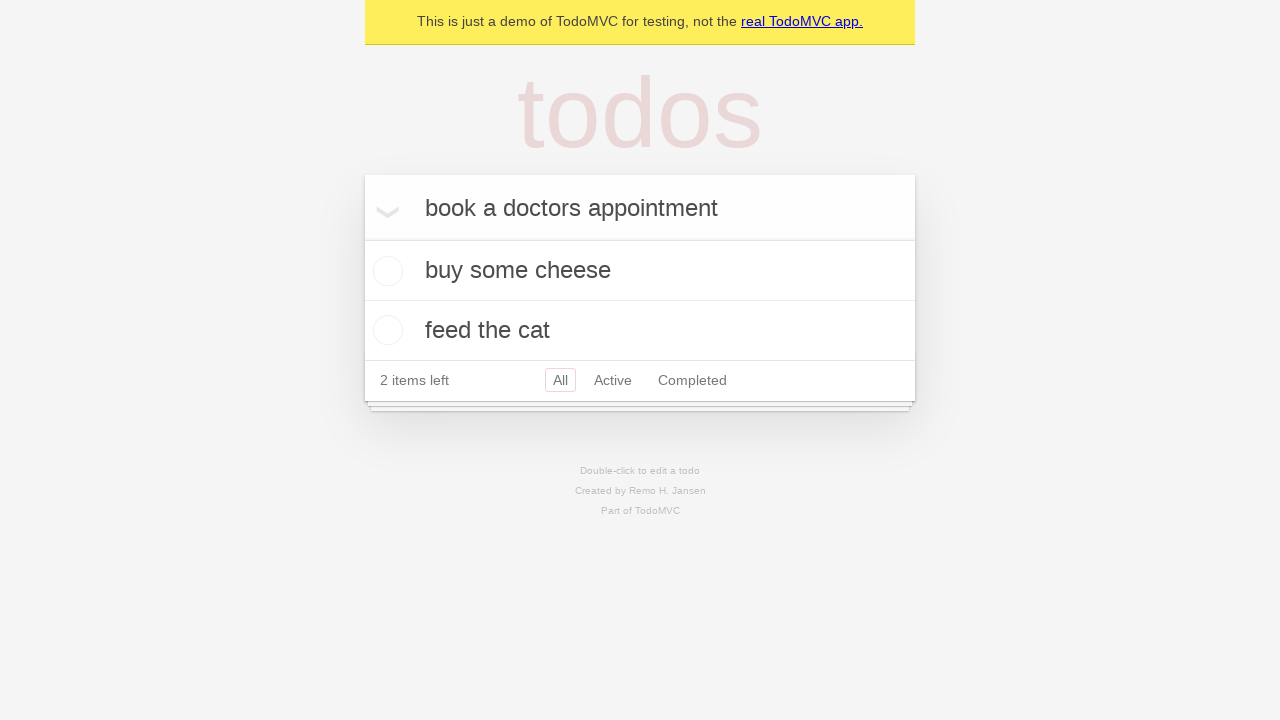

Pressed Enter to create third todo on internal:attr=[placeholder="What needs to be done?"i]
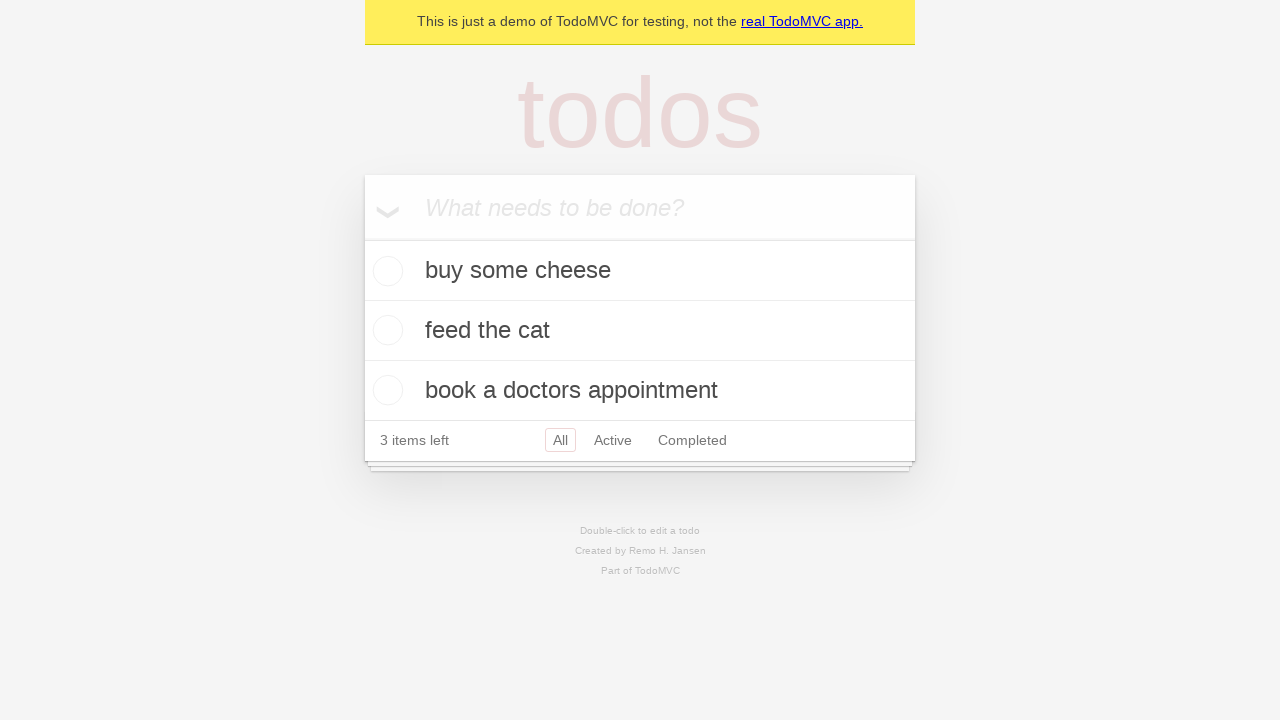

Checked the first todo item at (385, 271) on .todo-list li .toggle >> nth=0
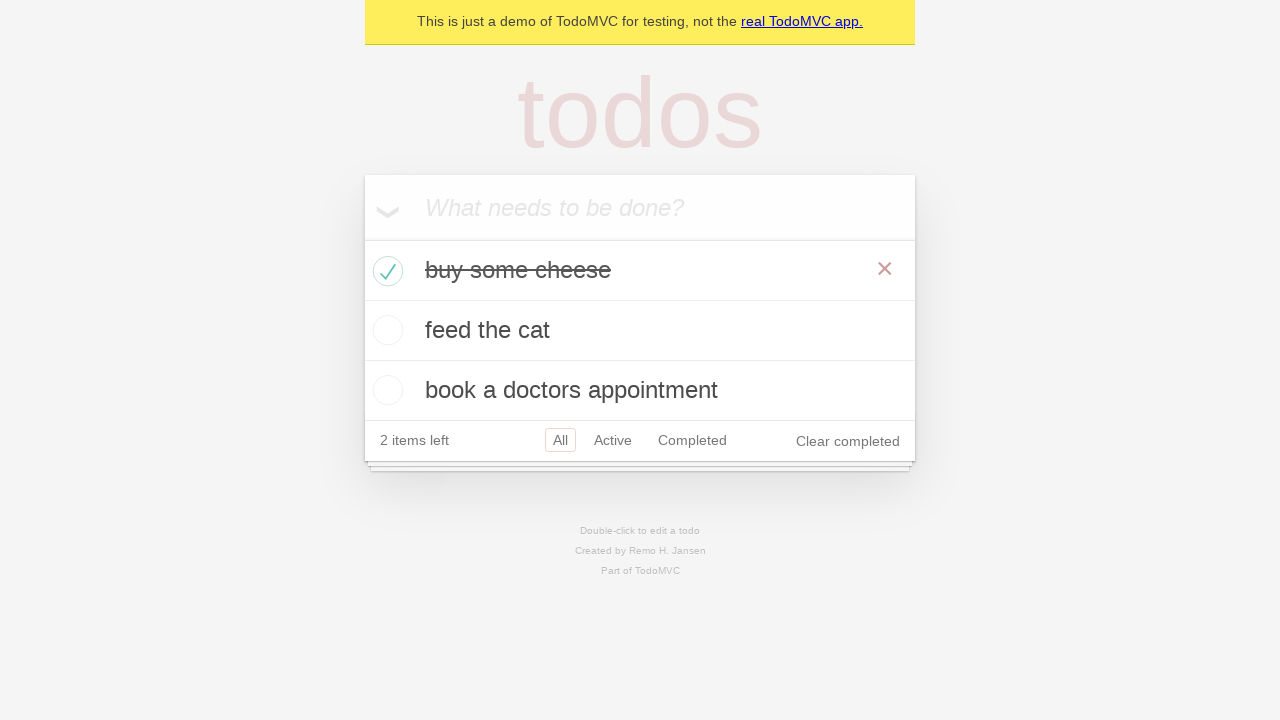

Clicked 'Clear completed' button to remove completed todo at (848, 441) on internal:role=button[name="Clear completed"i]
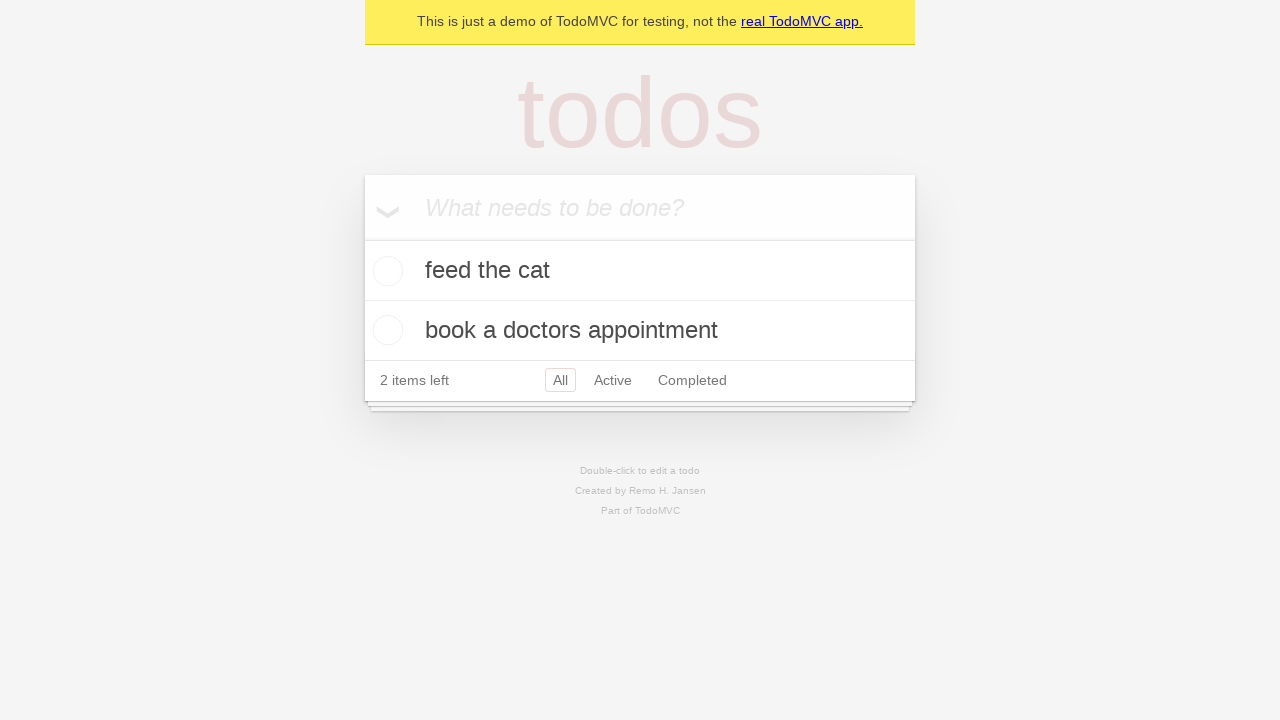

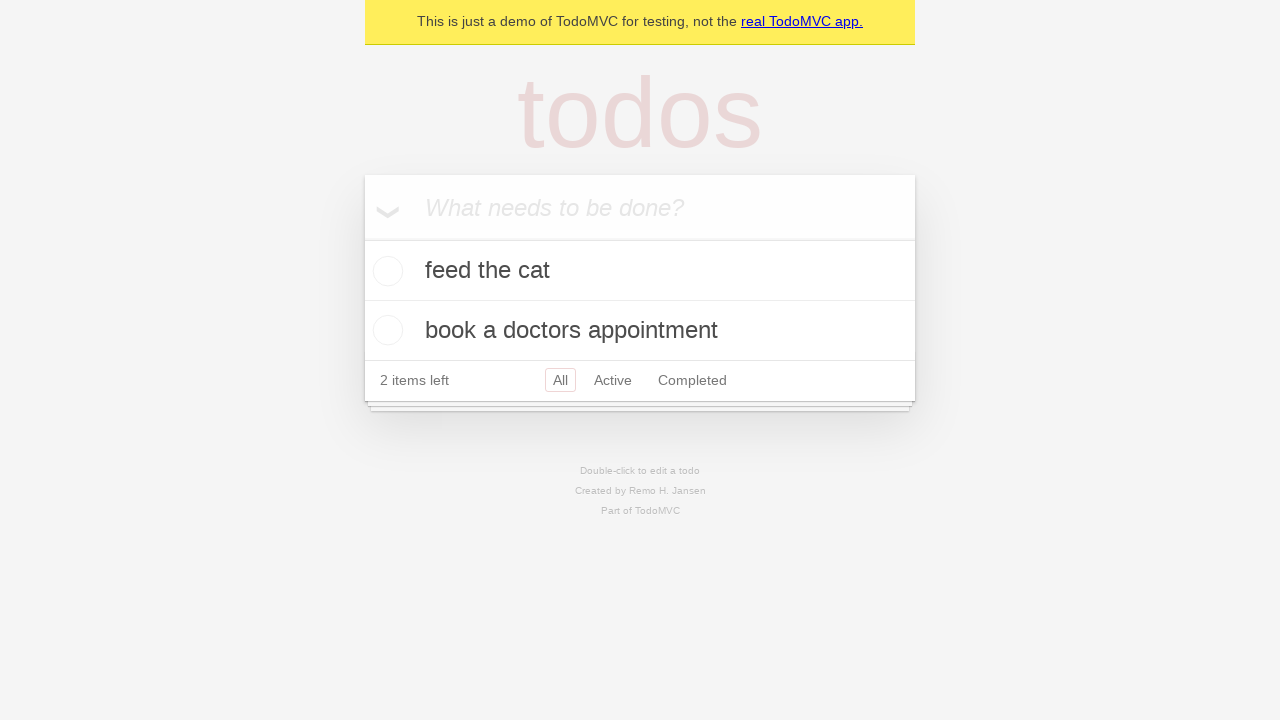